Opens a new browser tab and switches between tabs to verify content

Starting URL: https://demoqa.com/browser-windows

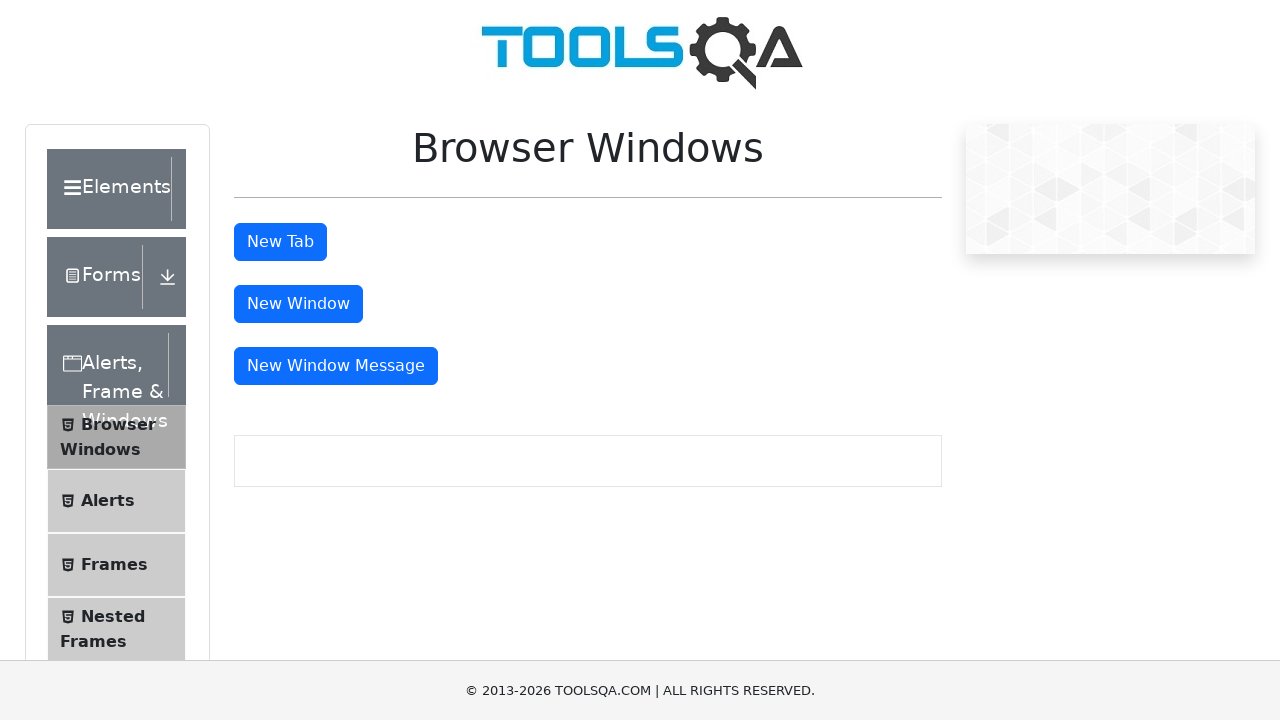

Clicked button to open new tab at (280, 242) on #tabButton
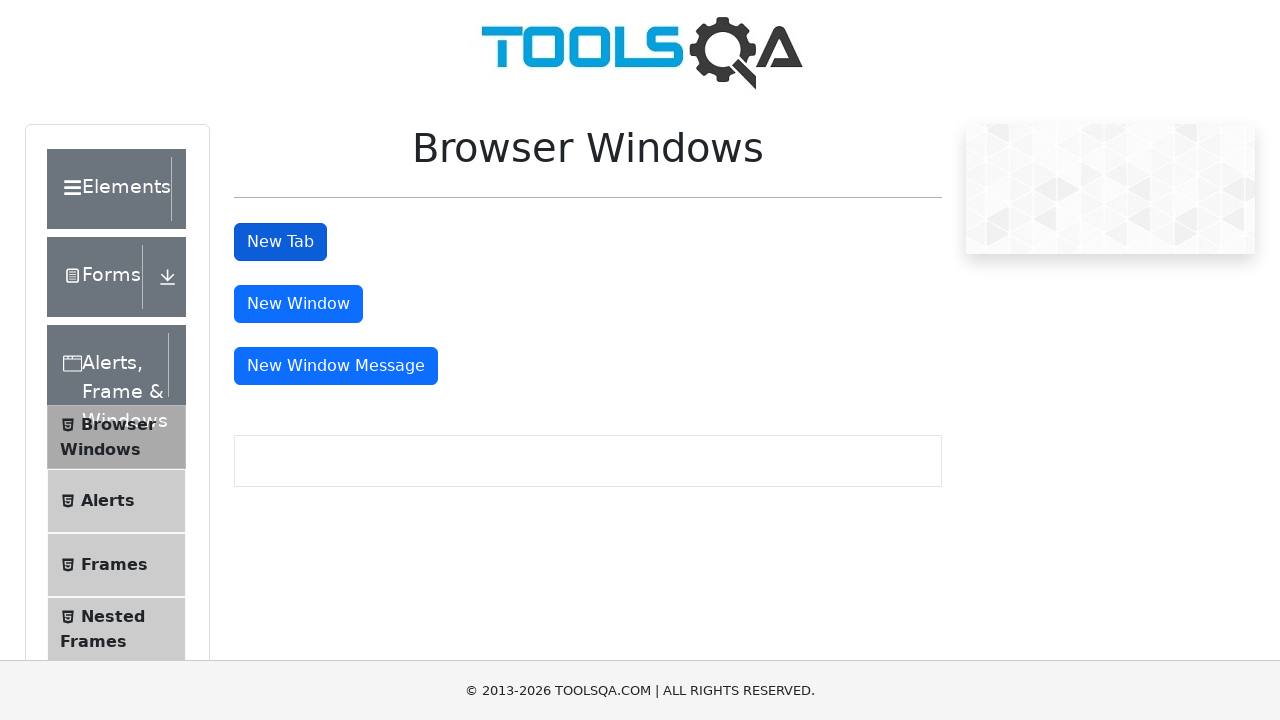

New tab opened and captured
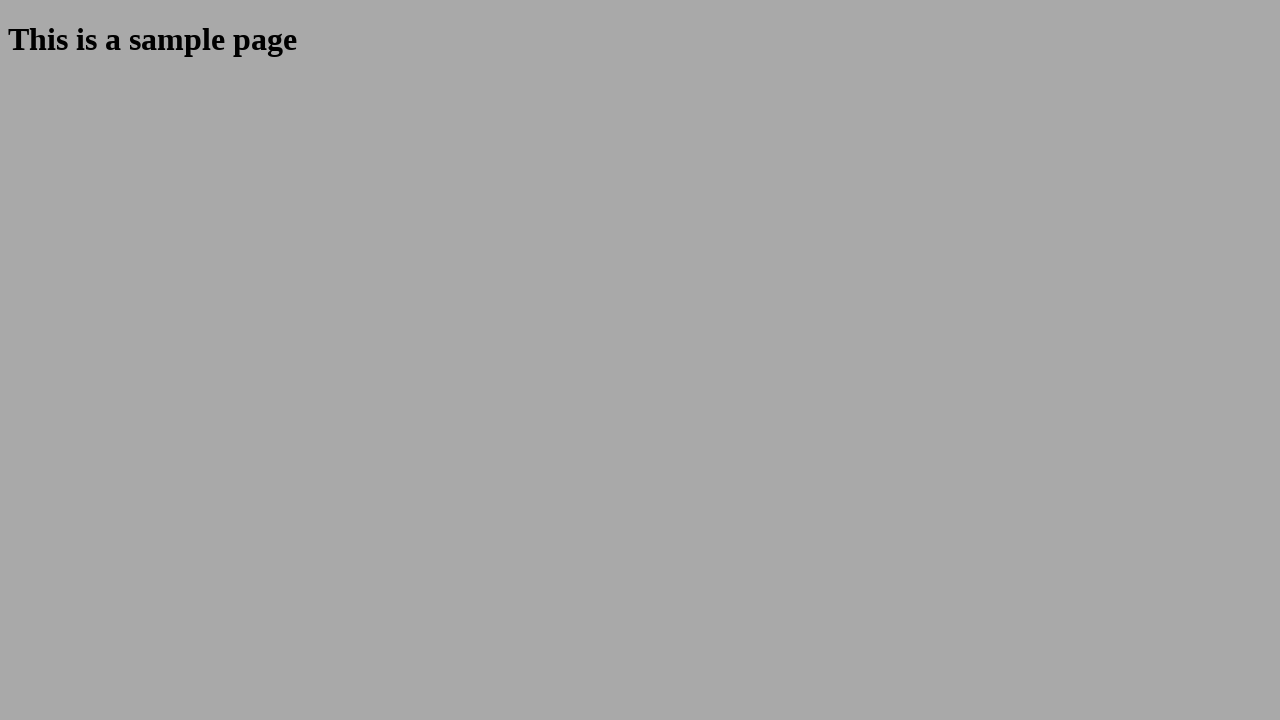

New tab loaded and sample heading element found
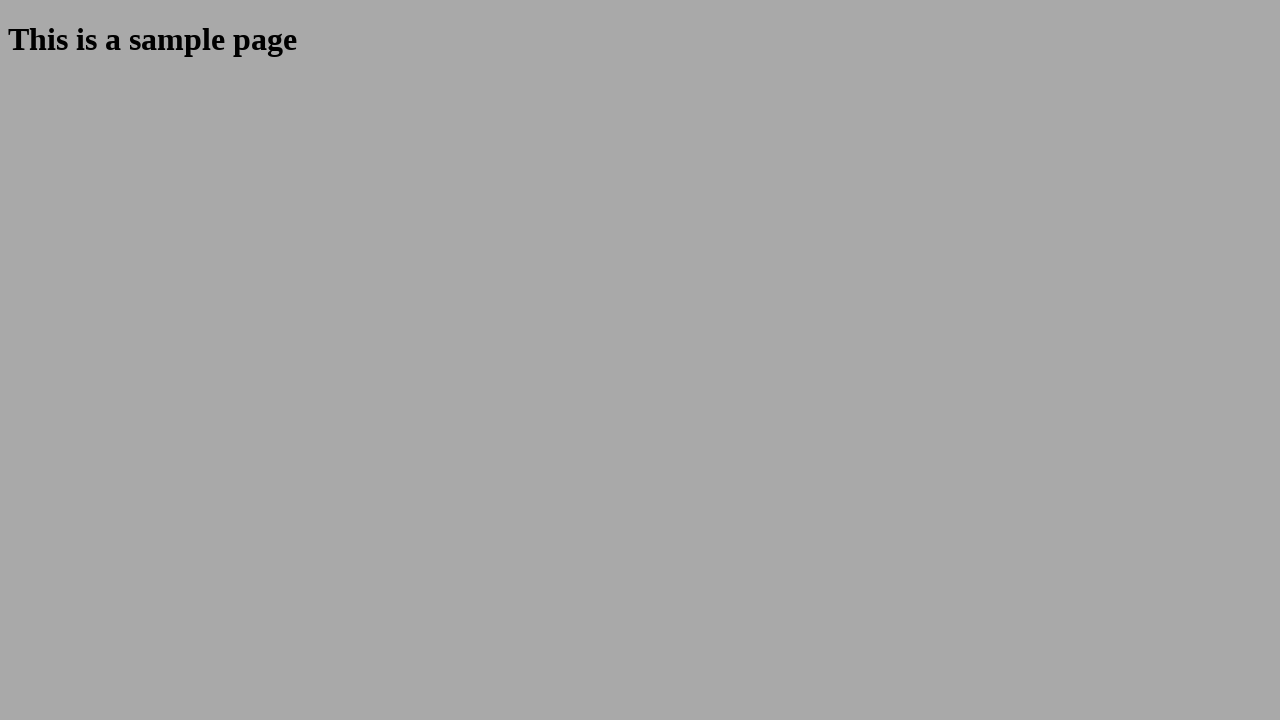

Closed the new tab
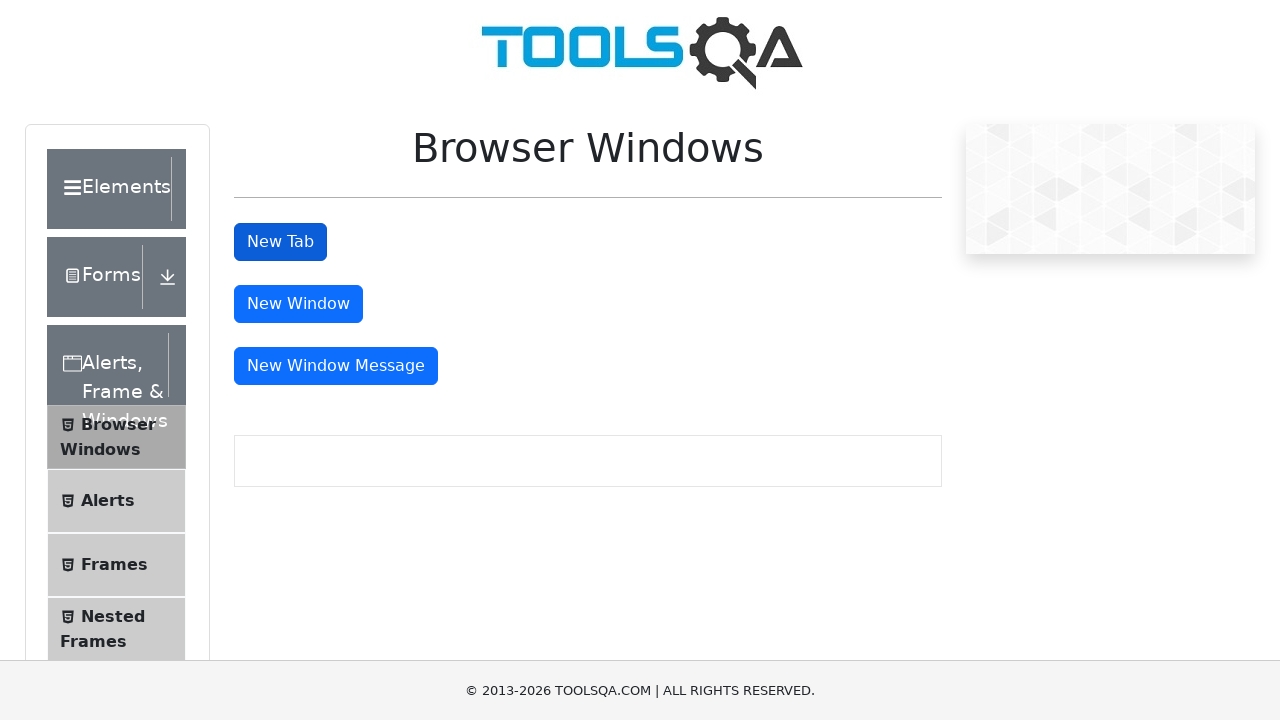

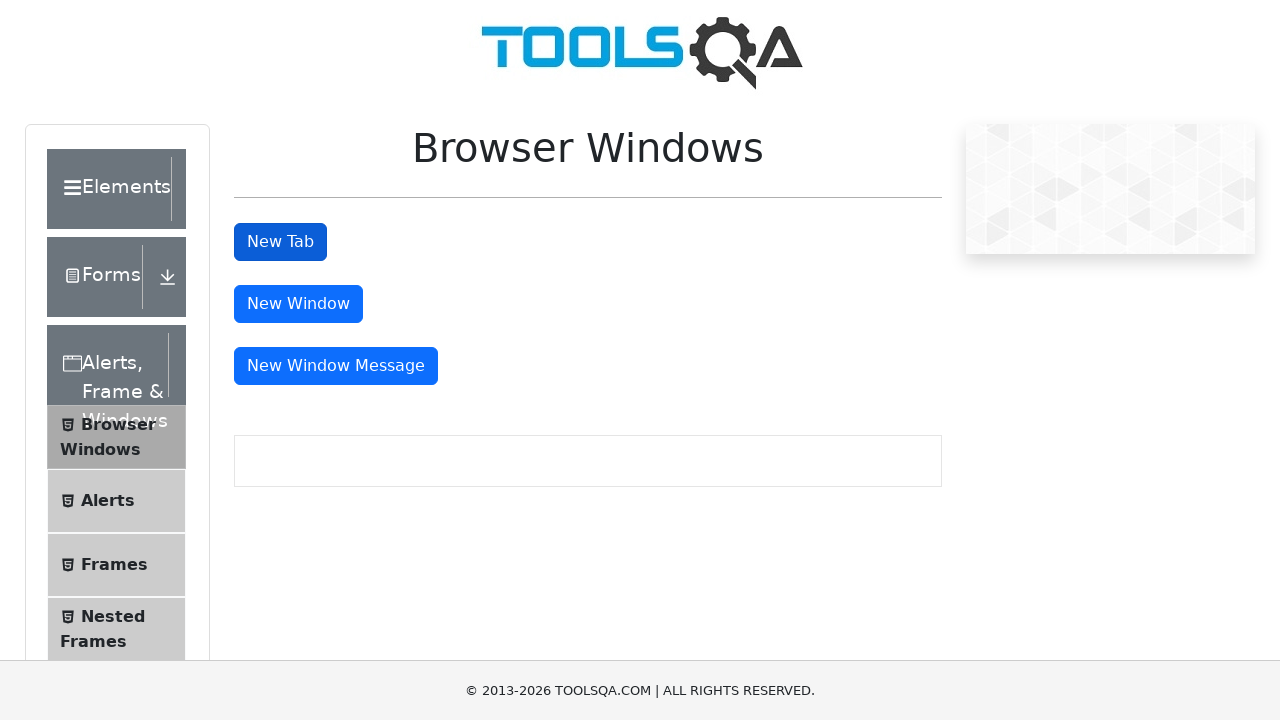